Tests canvas drawing functionality by performing click and drag actions to draw on a canvas element

Starting URL: https://testpages.herokuapp.com/styled/gui-scribble.html

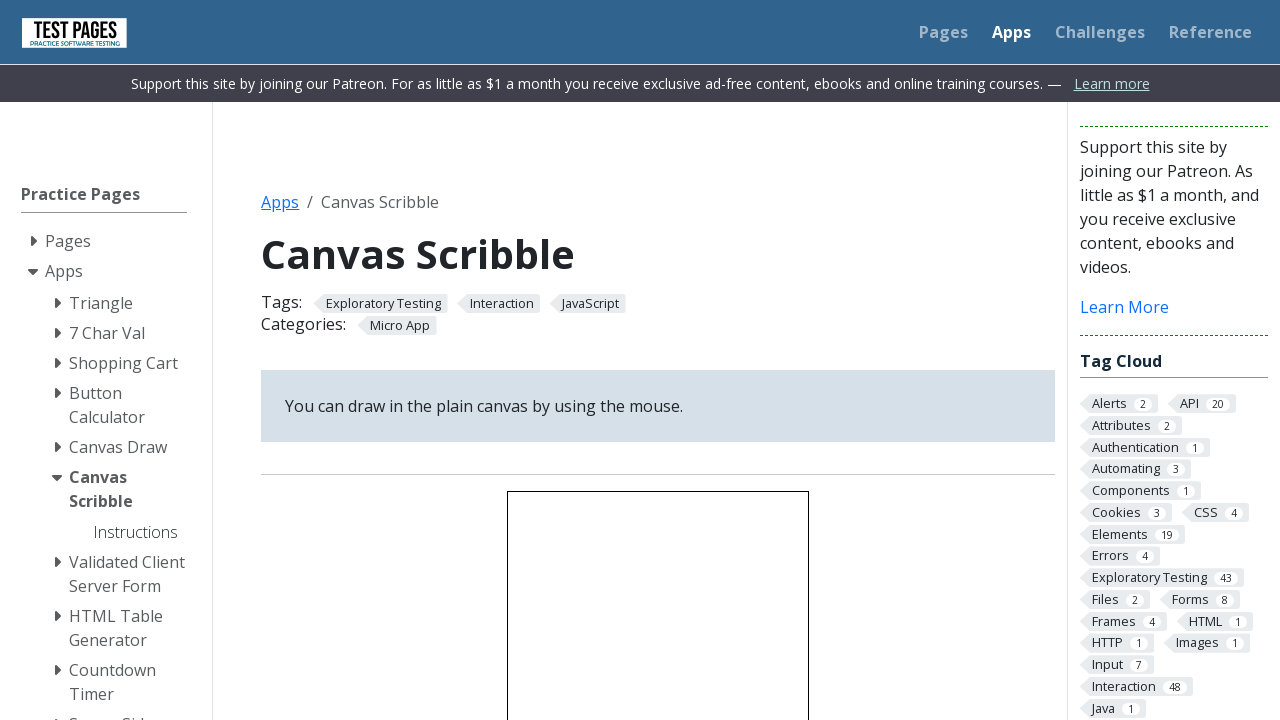

Located canvas element
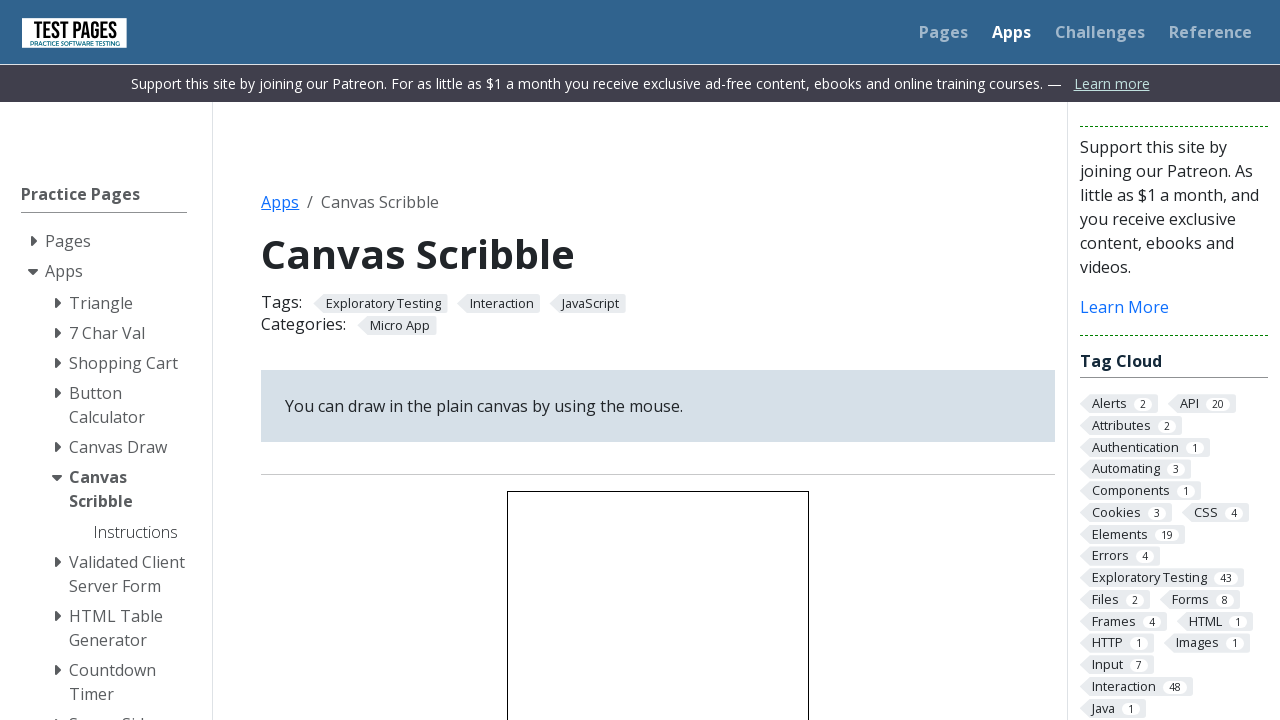

Scrolled canvas into view
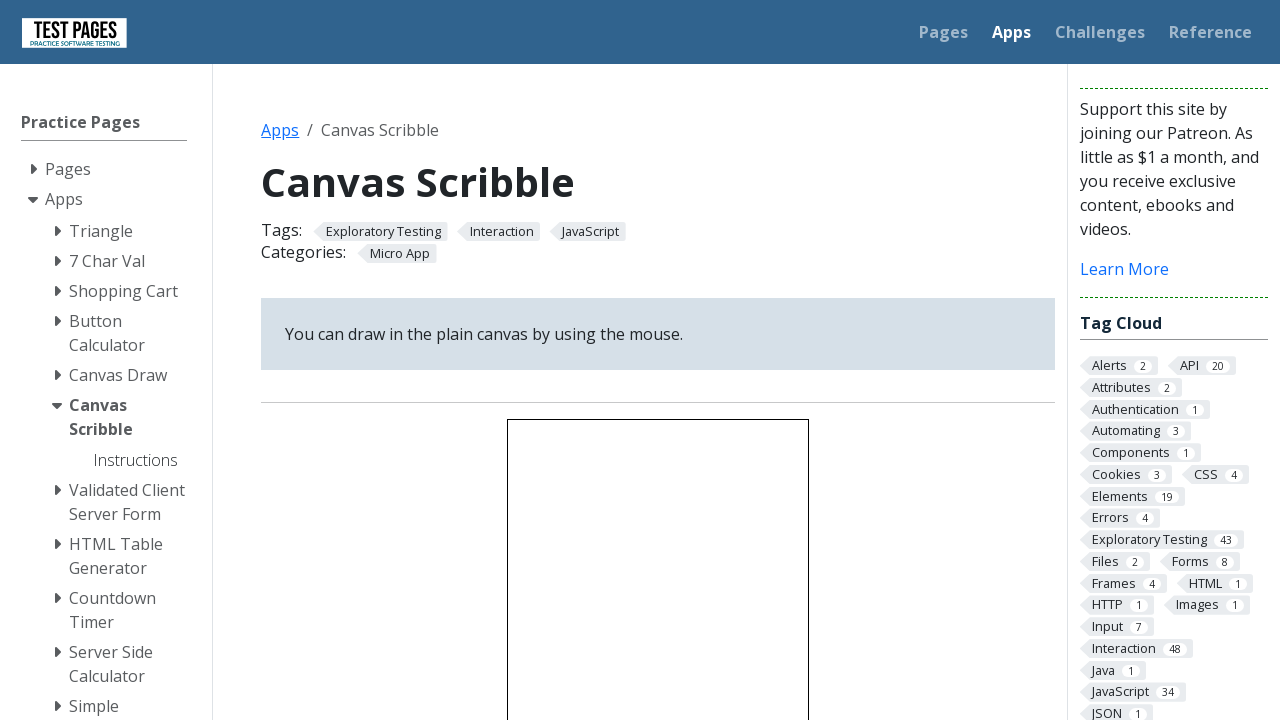

Hovered over canvas element at (658, 569) on #canvas
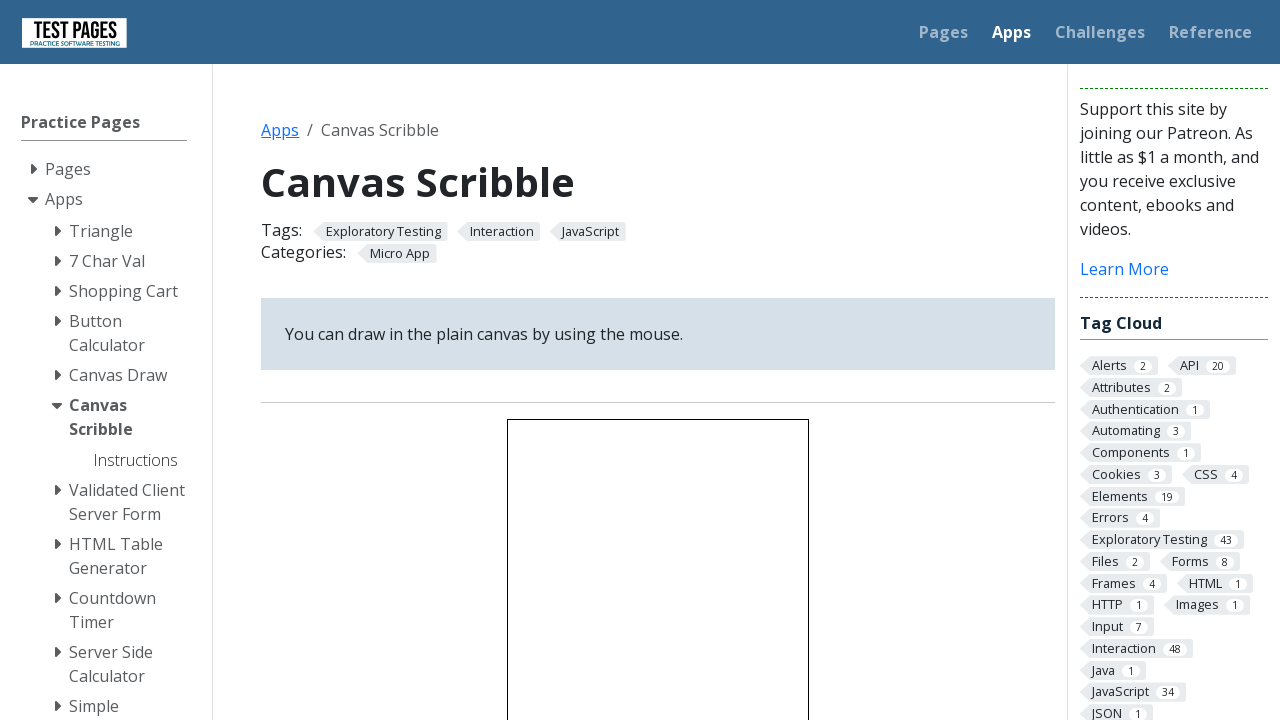

Drew first line on canvas by dragging from (10, 10) to (160, 60) at (668, 480)
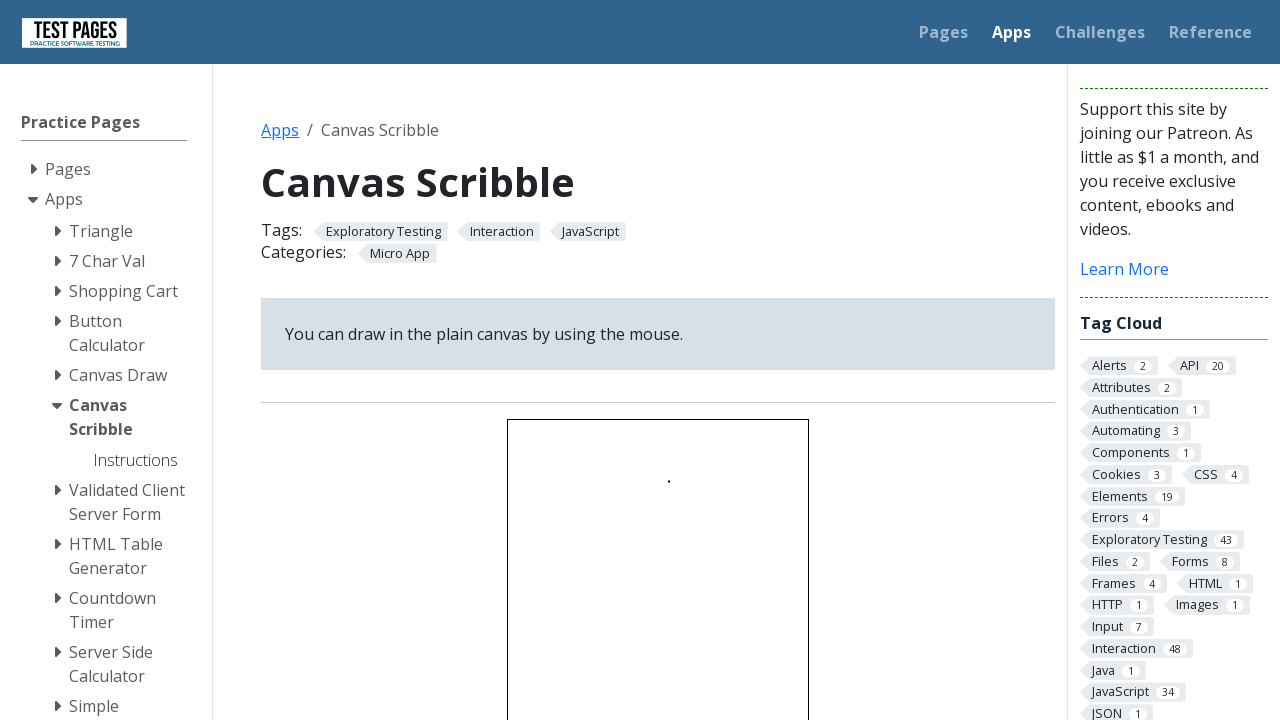

Hovered over canvas element again at (658, 569) on #canvas
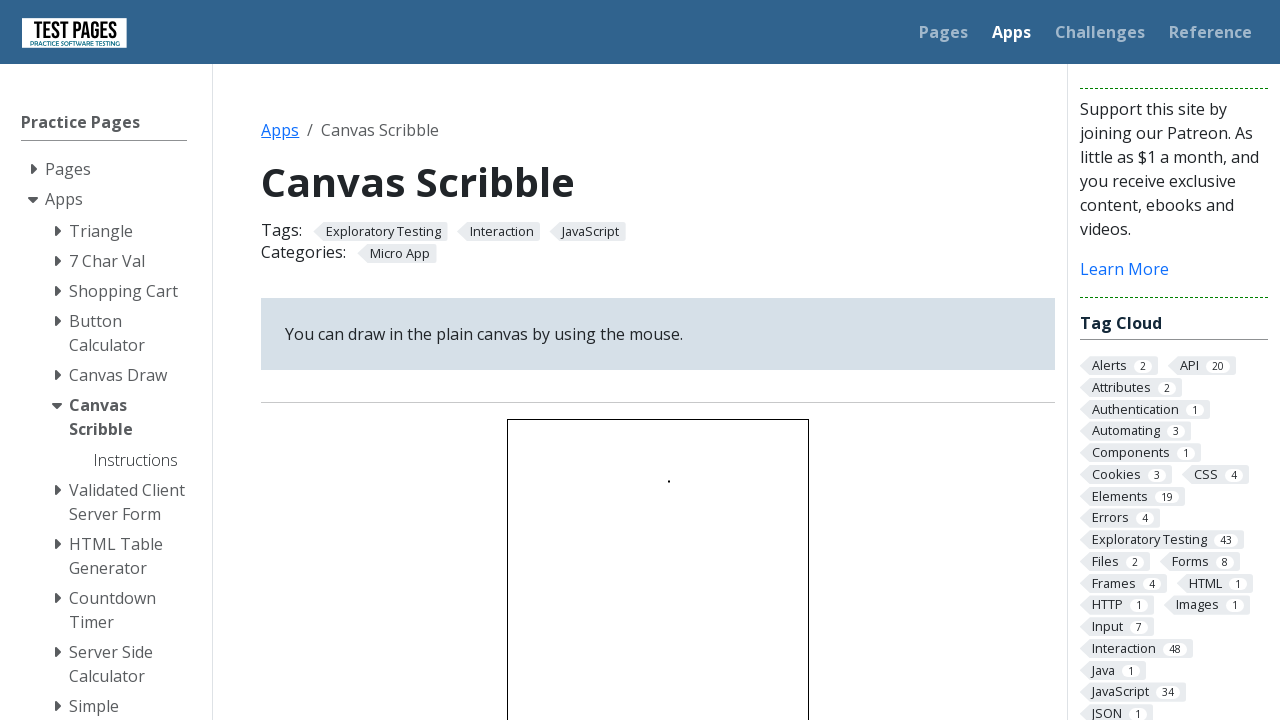

Drew second line on canvas by dragging from (10, 10) to (110, 60) at (618, 480)
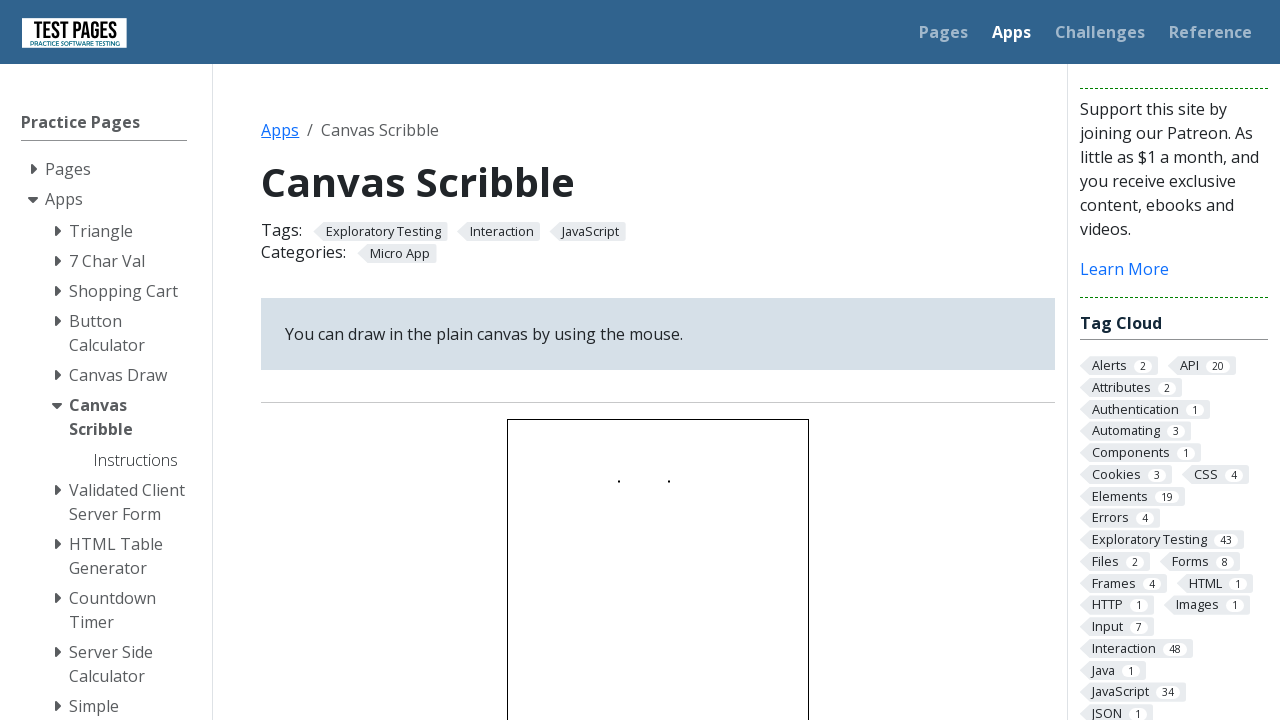

Clicked canvas to finish drawing at (658, 569) on #canvas
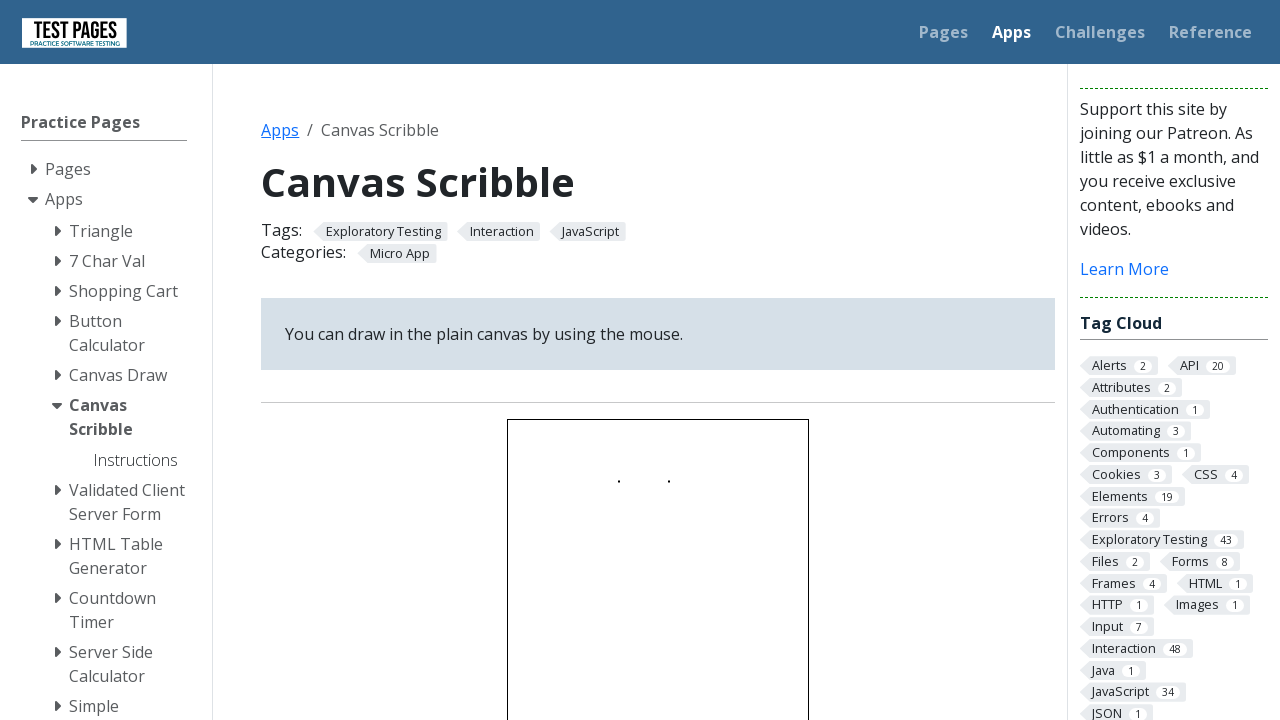

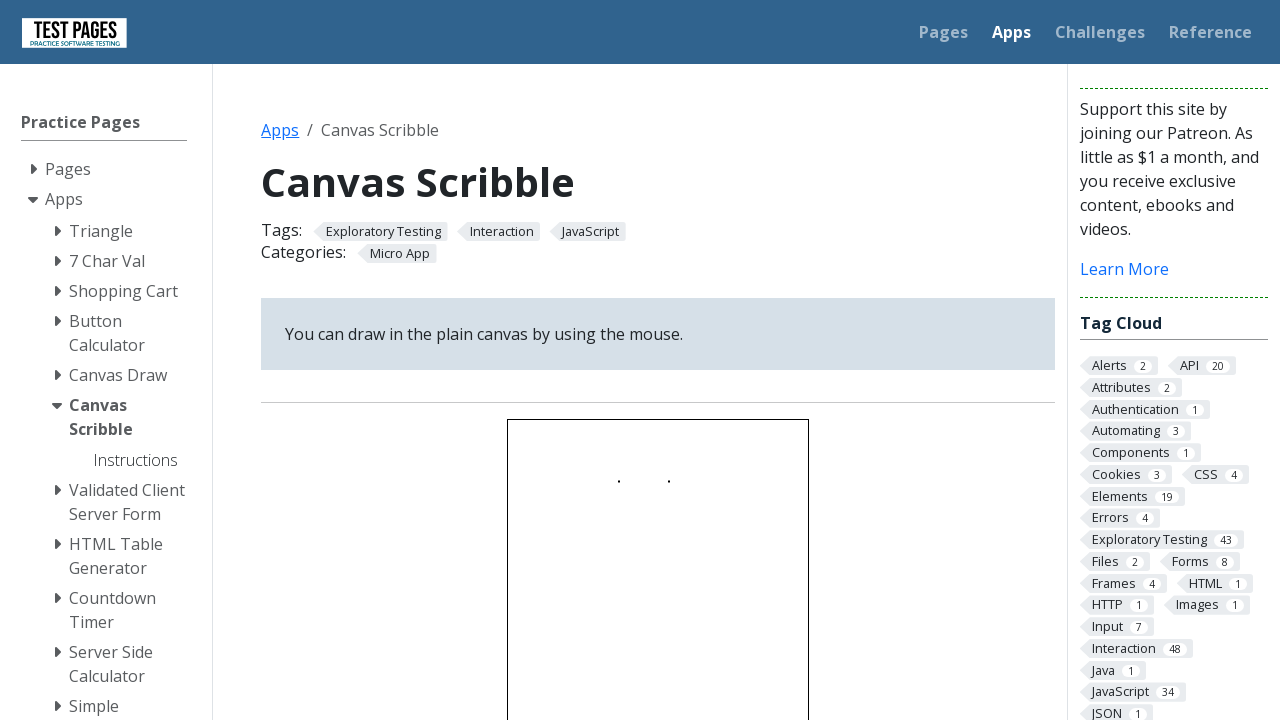